Solves a mathematical problem on a web form by reading a value, calculating a logarithmic function, and submitting the answer along with checkbox and radio button selections

Starting URL: http://suninjuly.github.io/math.html

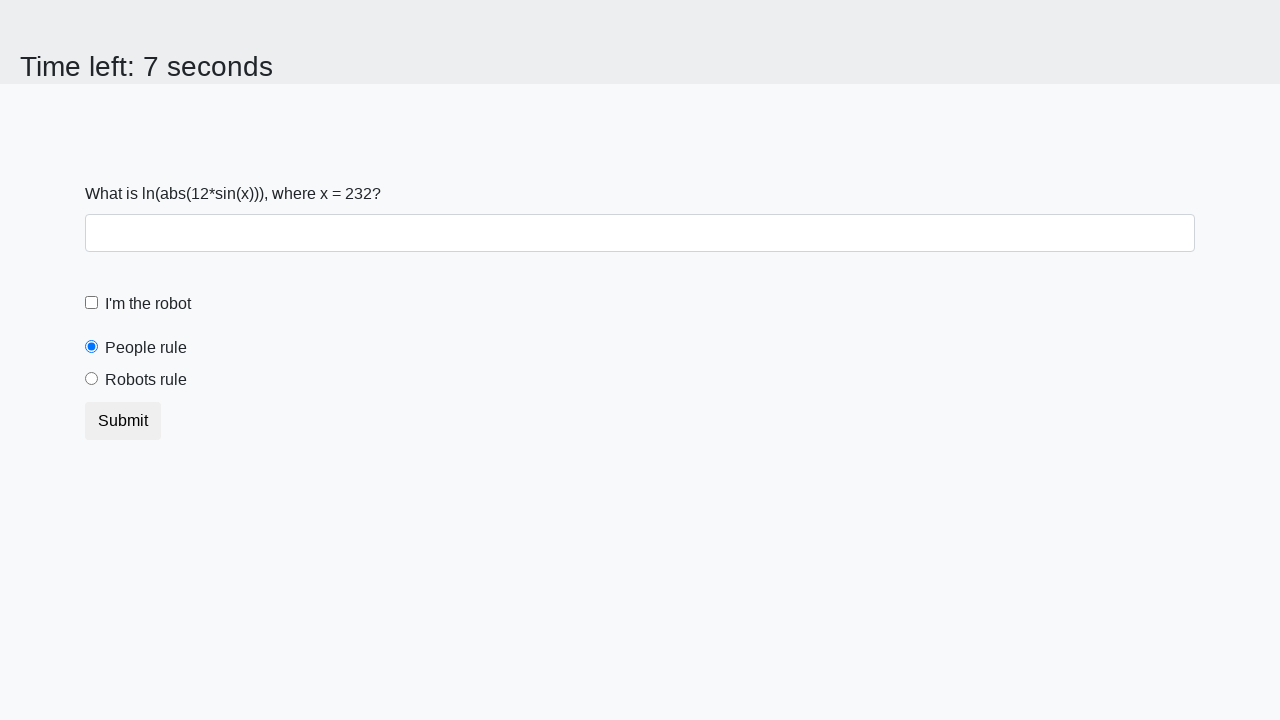

Located the x value element
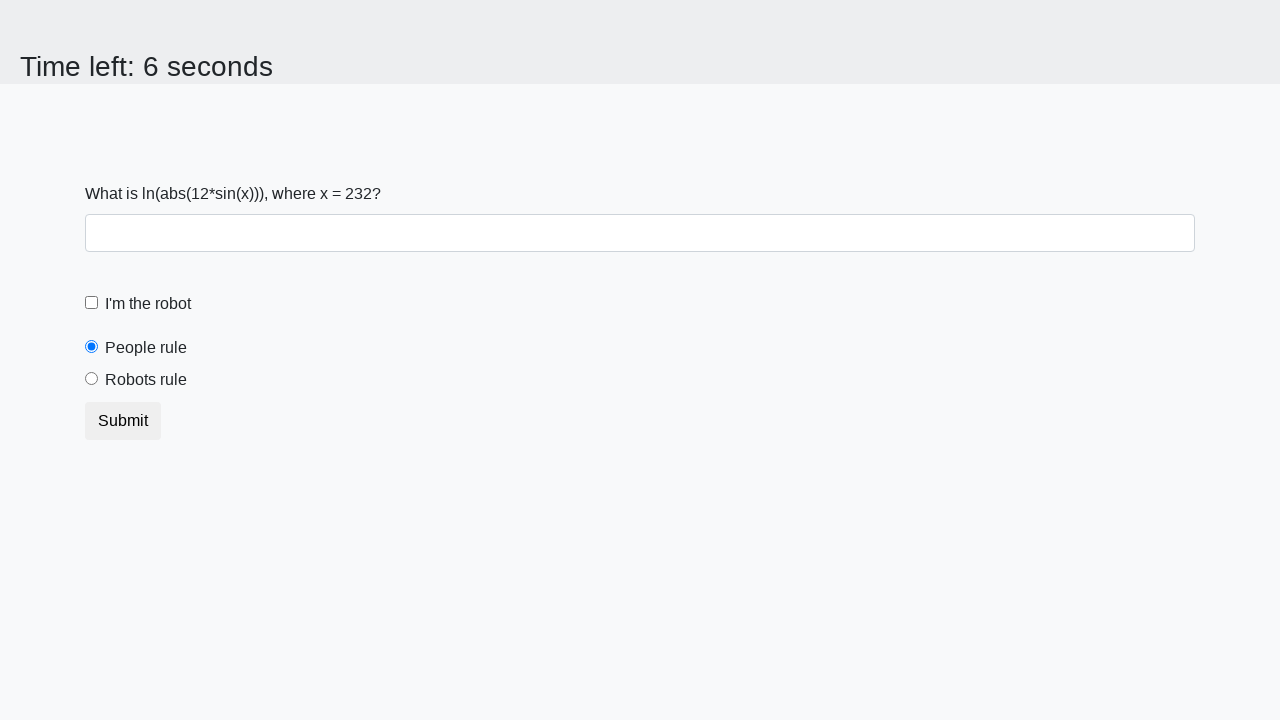

Read x value from element: 232
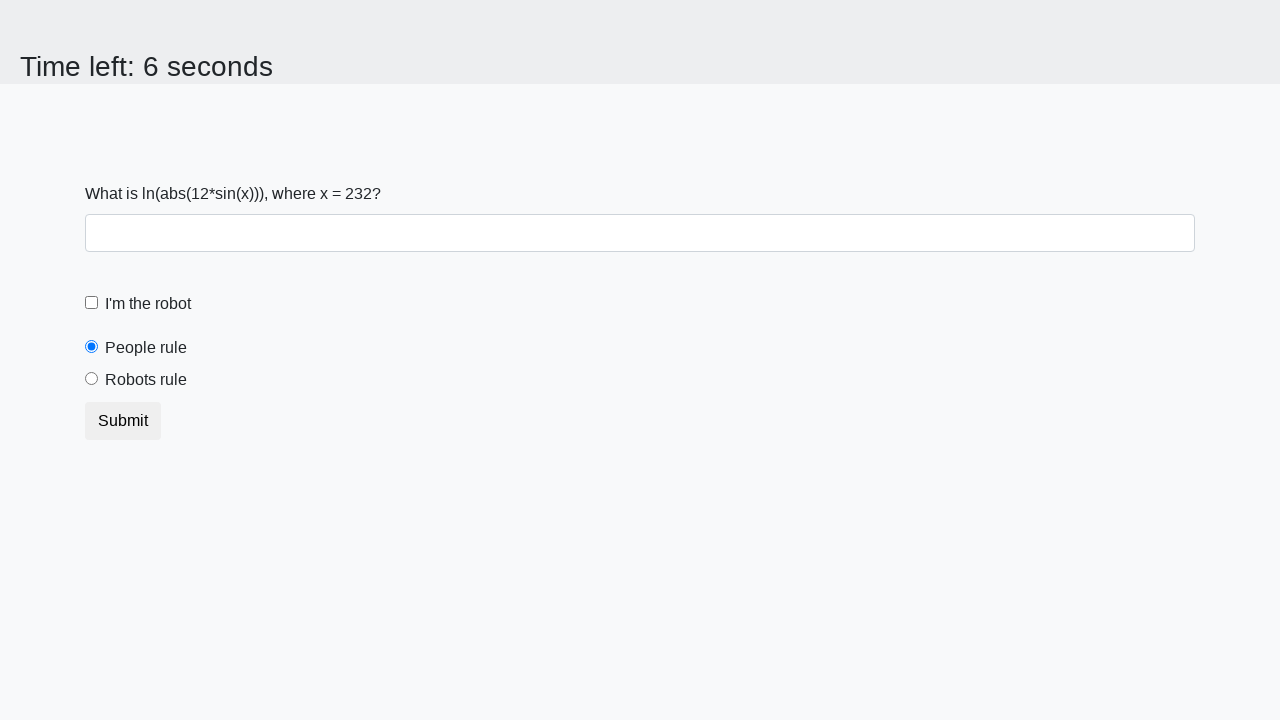

Calculated logarithmic function result: 1.7081098313988672
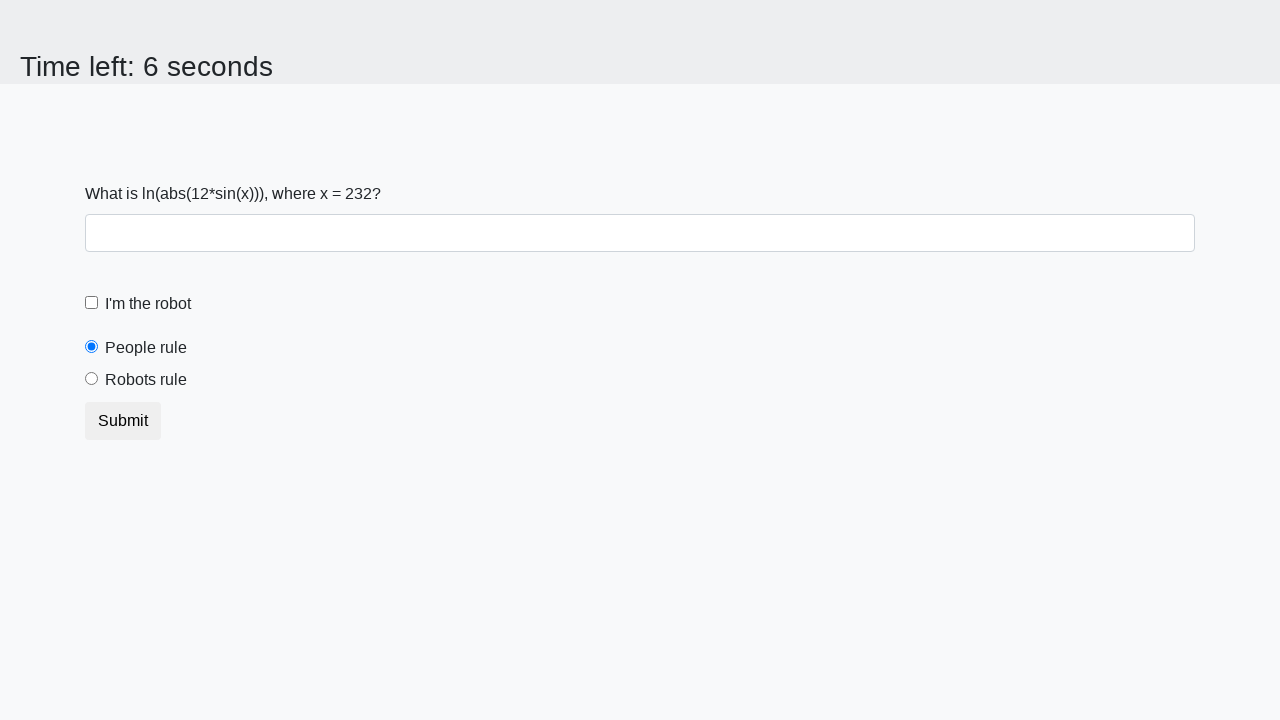

Entered calculated answer 1.7081098313988672 in answer field on #answer
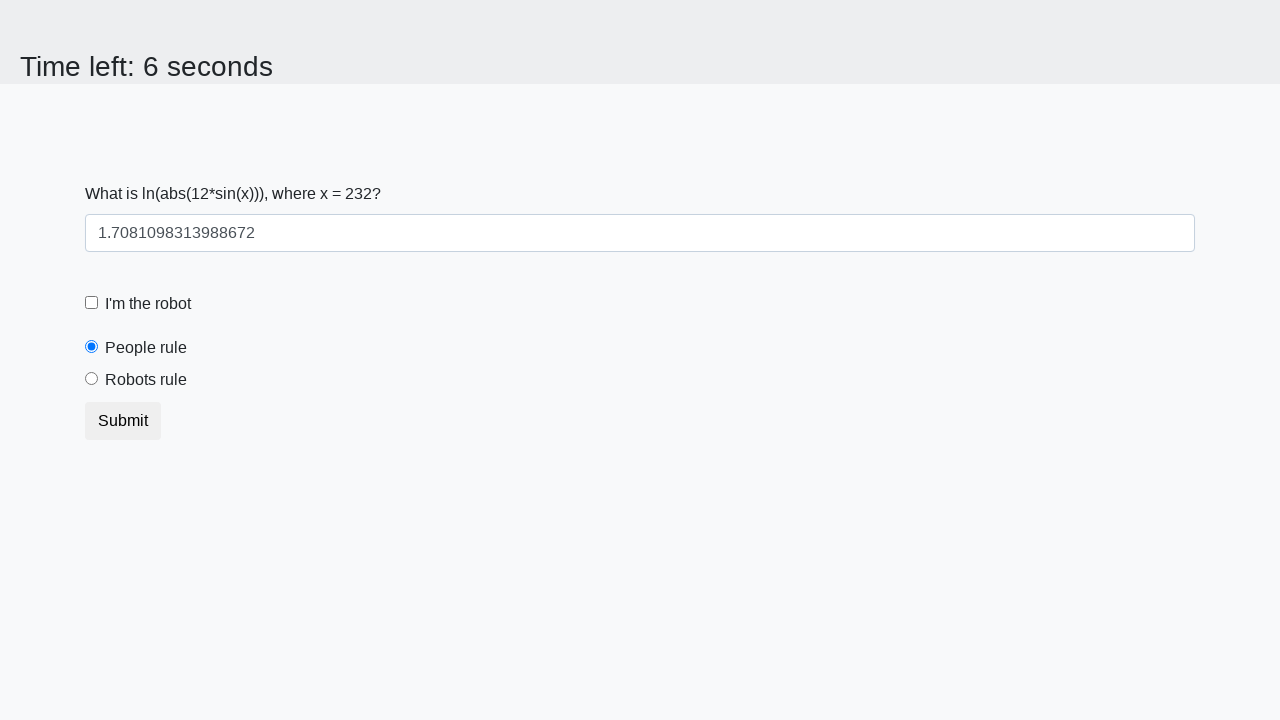

Checked the 'I'm the robot' checkbox at (92, 303) on #robotCheckbox
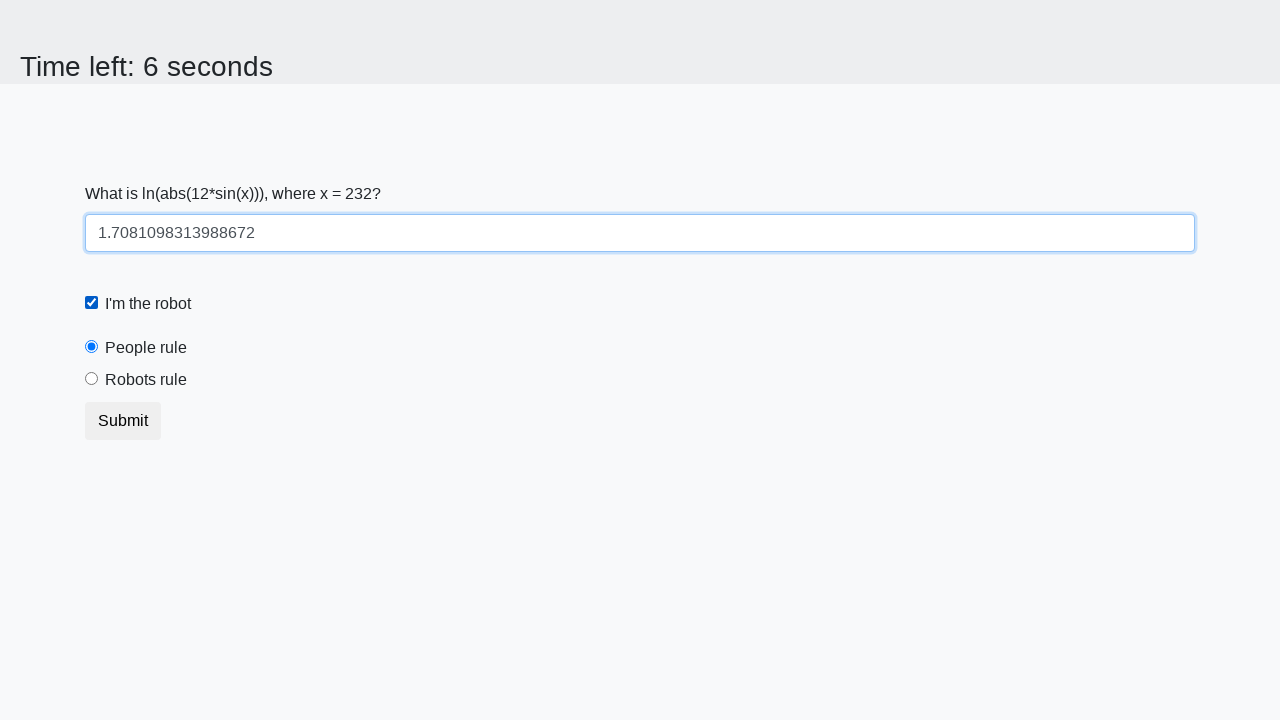

Selected 'Robots rule!' radio button at (92, 379) on #robotsRule
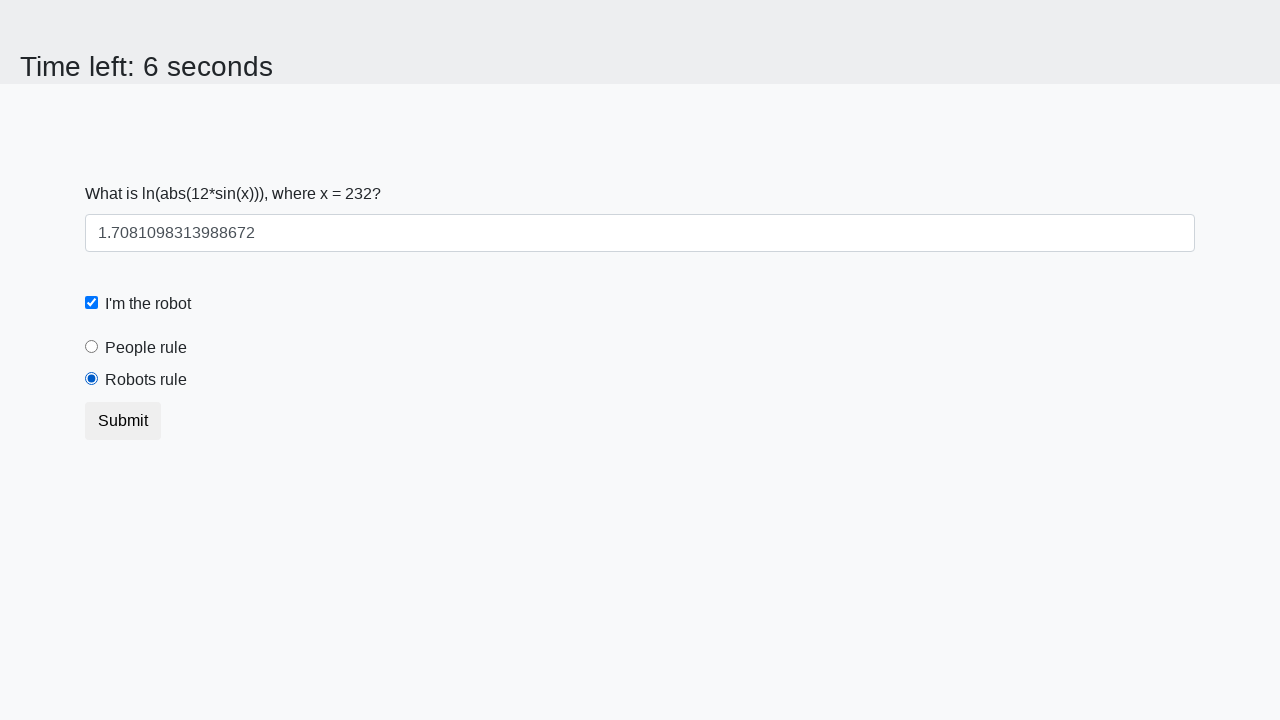

Submitted the form at (123, 421) on button[type='submit']
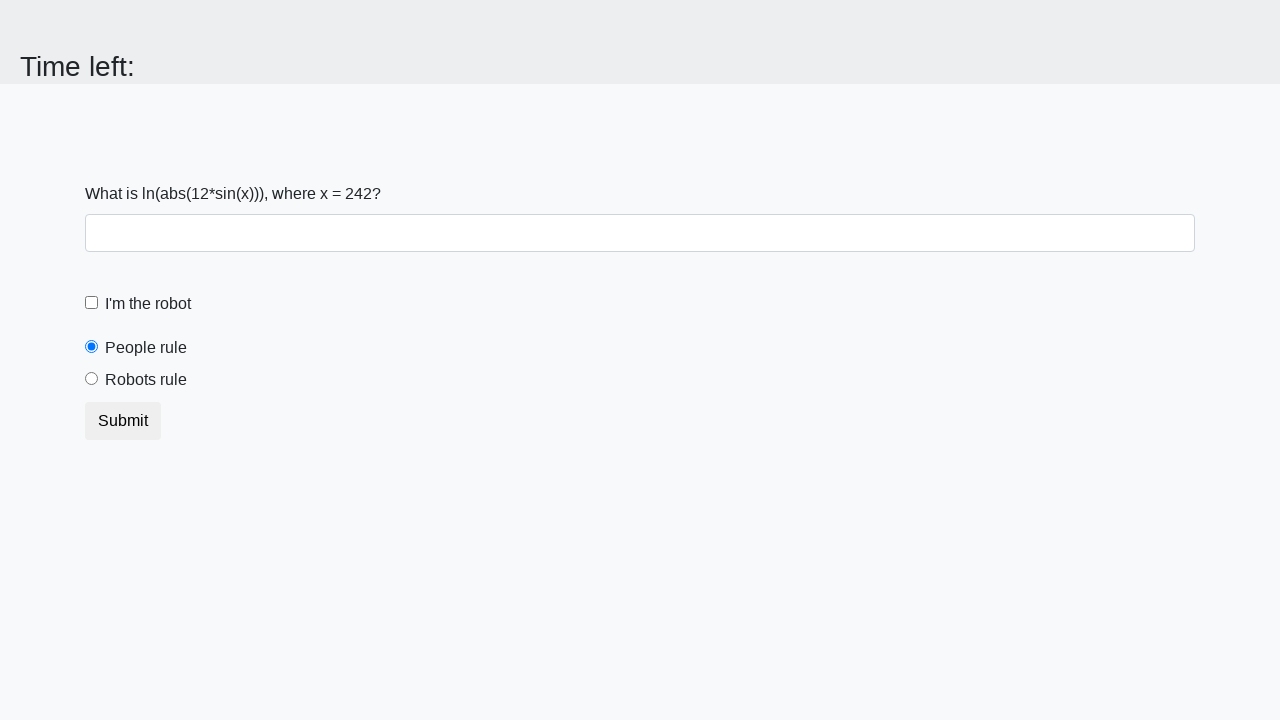

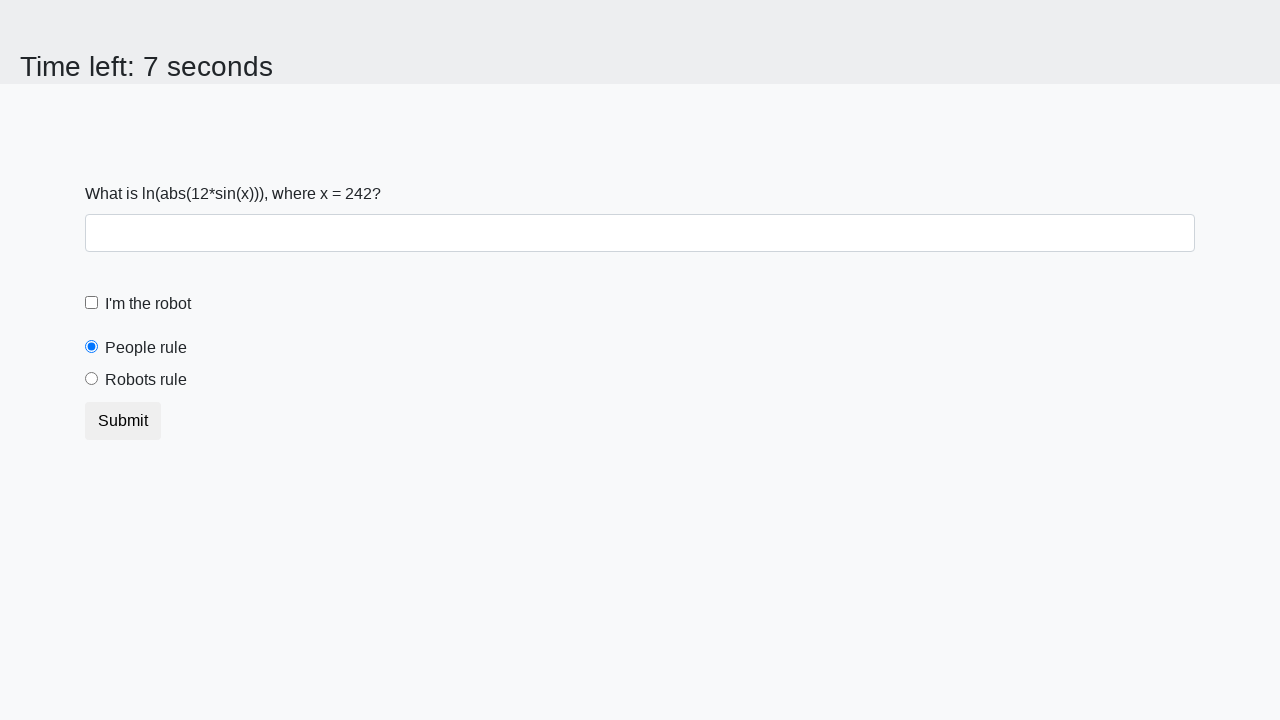